Tests checkbox interaction by finding all day-related checkboxes on a test automation practice page and clicking each one to select them.

Starting URL: https://testautomationpractice.blogspot.com/

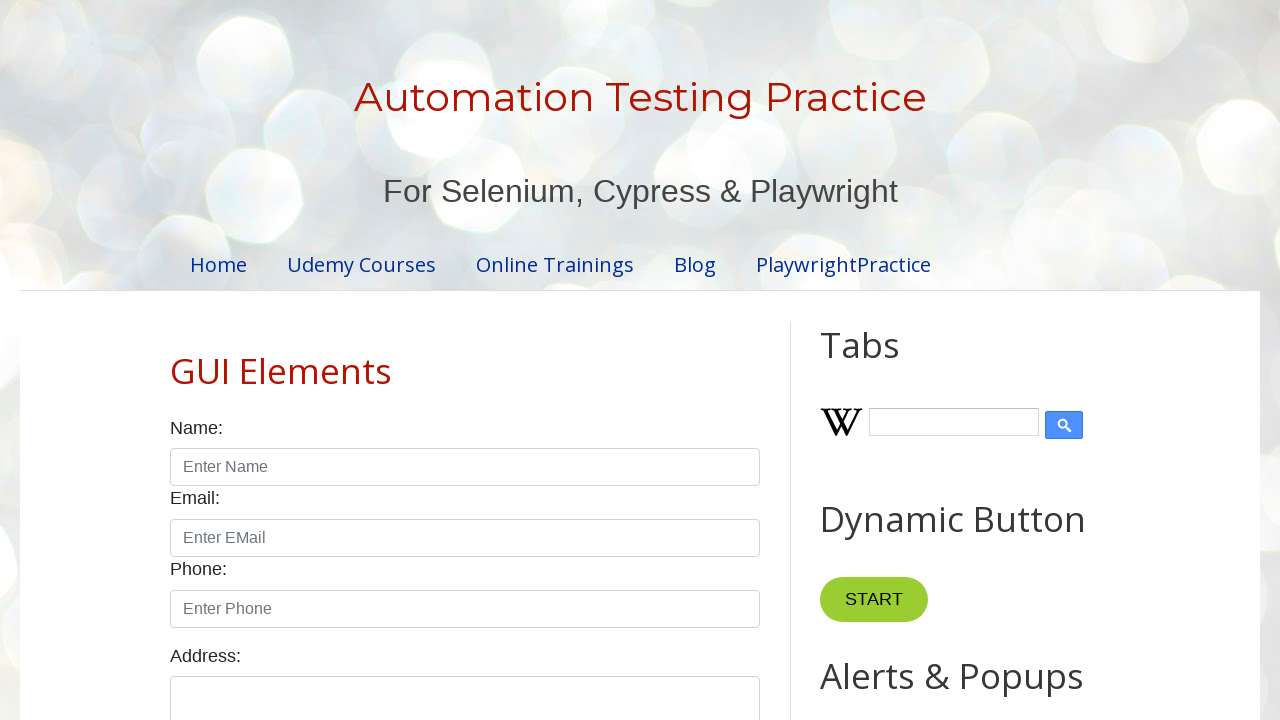

Waited for day-related checkboxes to be available on the page
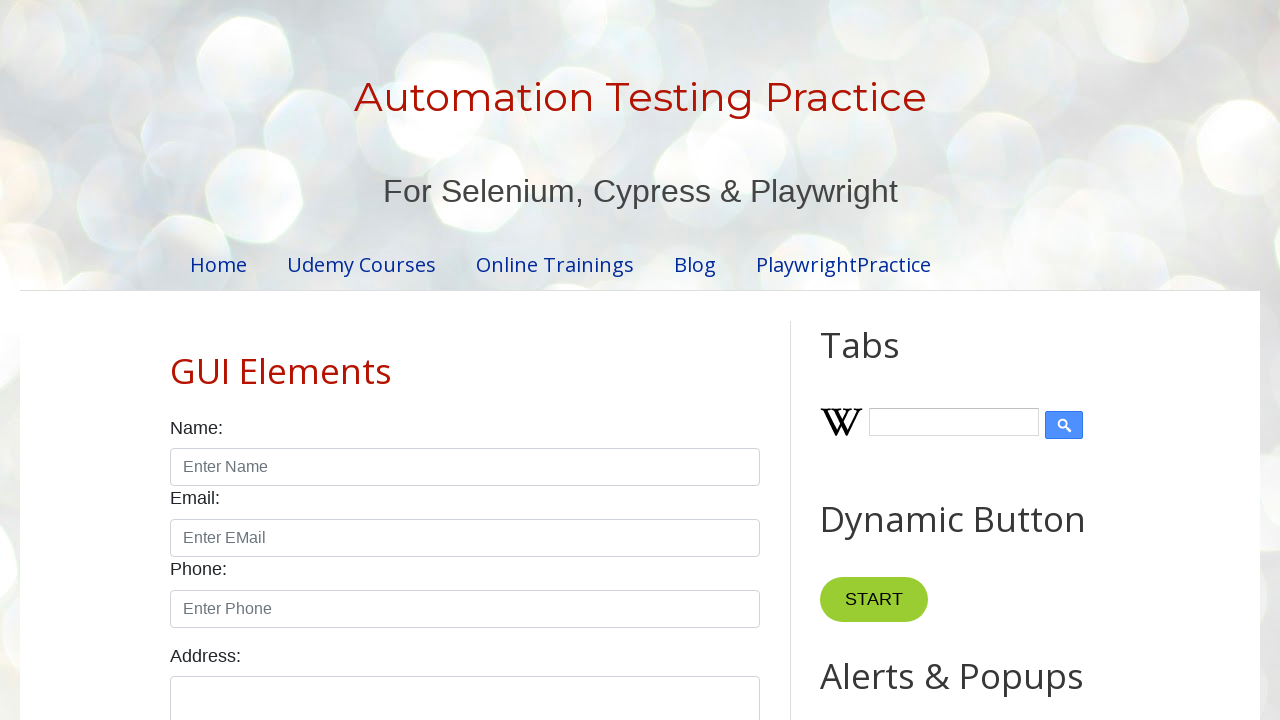

Located all day-related checkboxes using selector 'input[type='checkbox'][id*='day']'
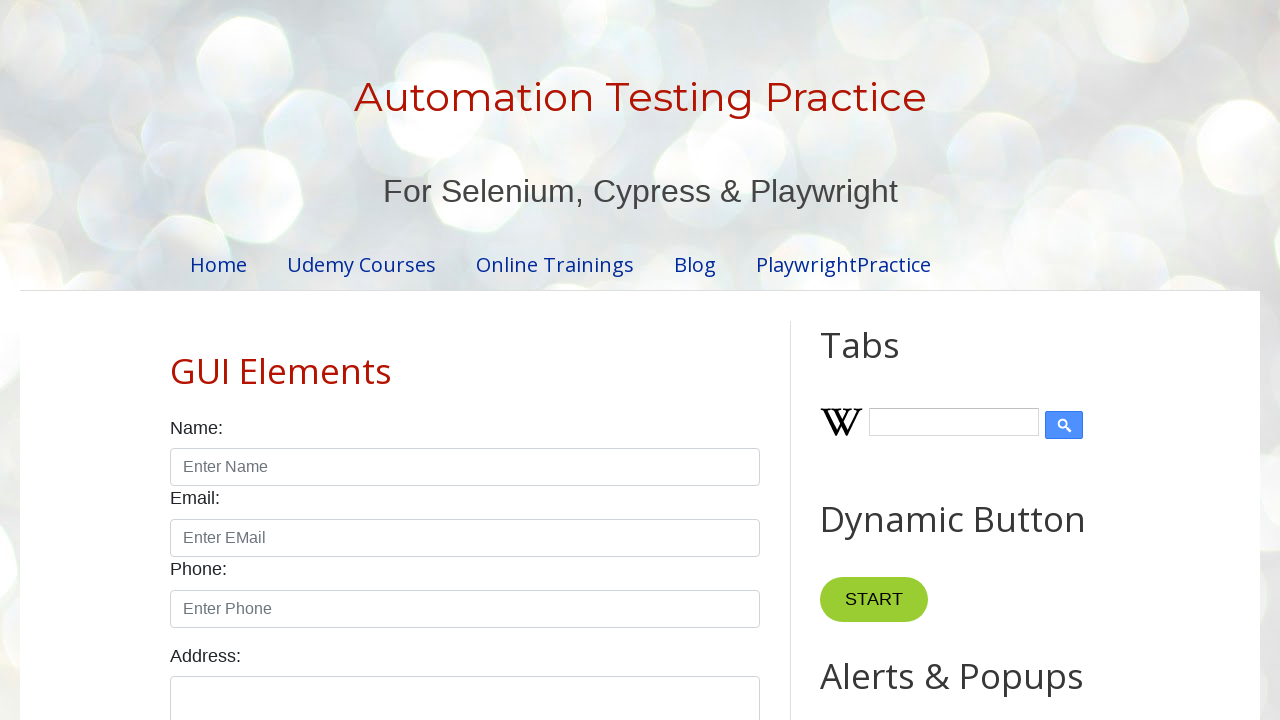

Found 7 day-related checkboxes
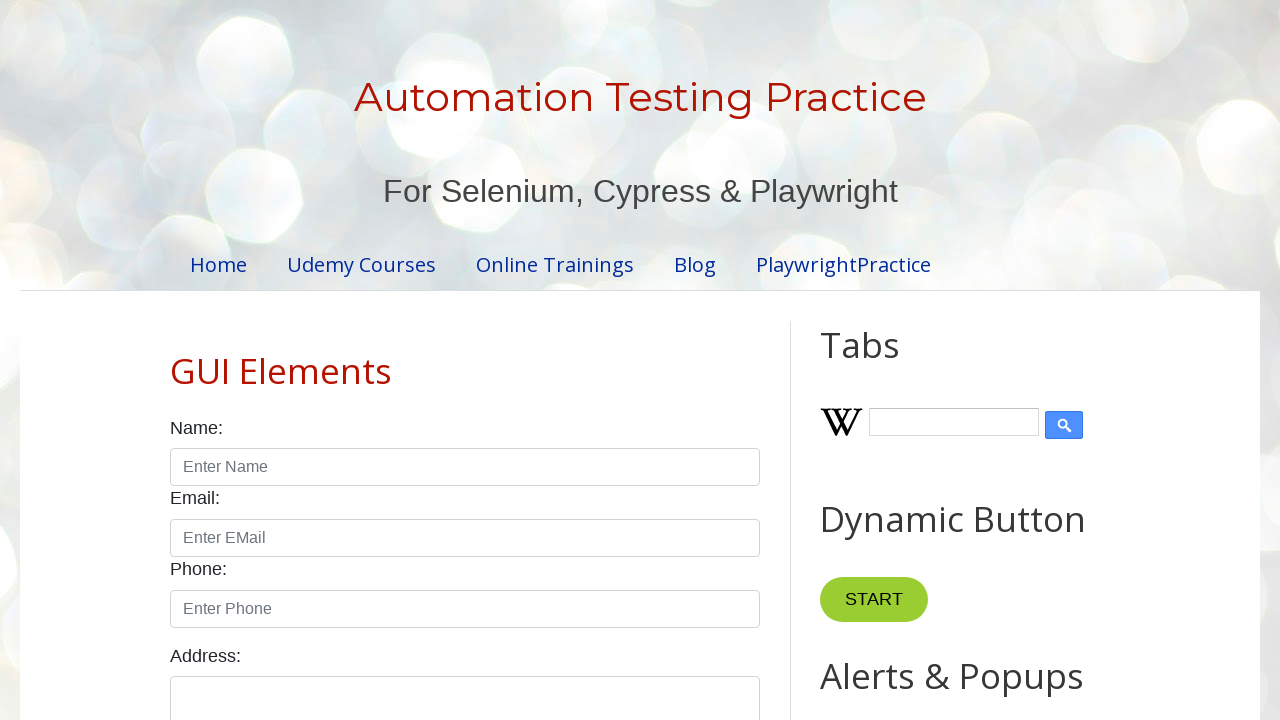

Clicked checkbox 1 of 7 to select it at (176, 360) on input[type='checkbox'][id*='day'] >> nth=0
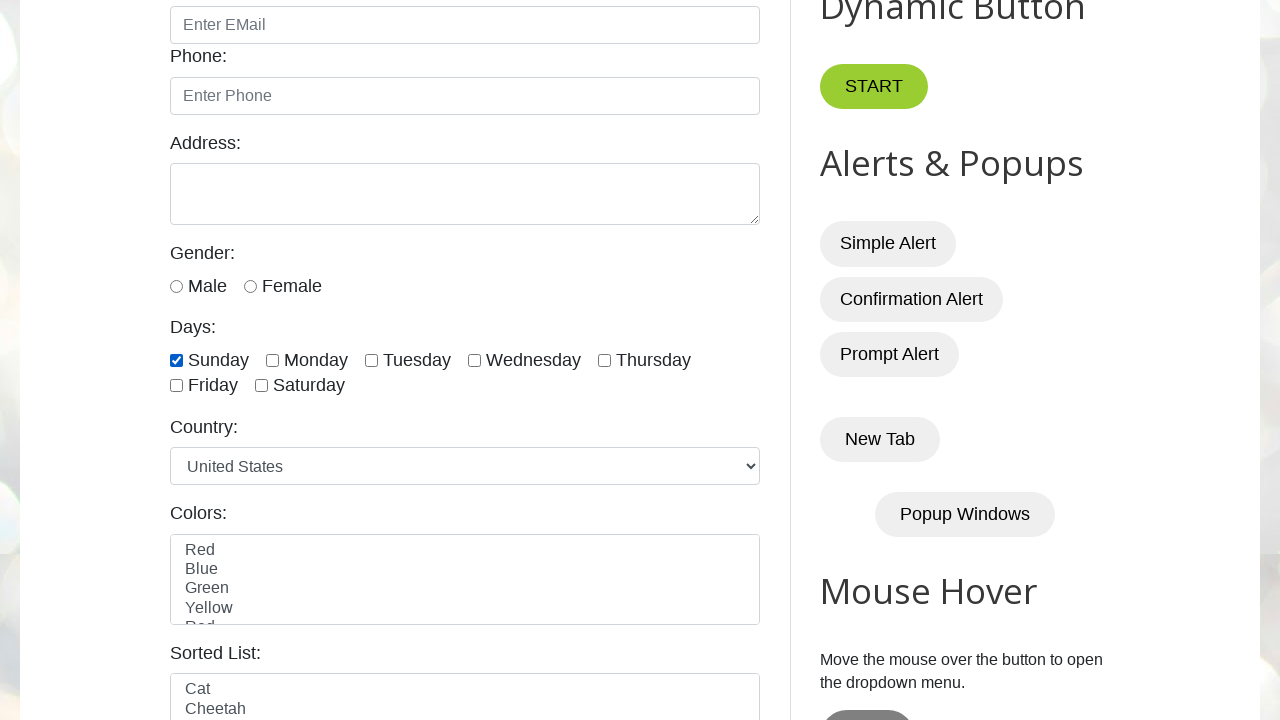

Clicked checkbox 2 of 7 to select it at (272, 360) on input[type='checkbox'][id*='day'] >> nth=1
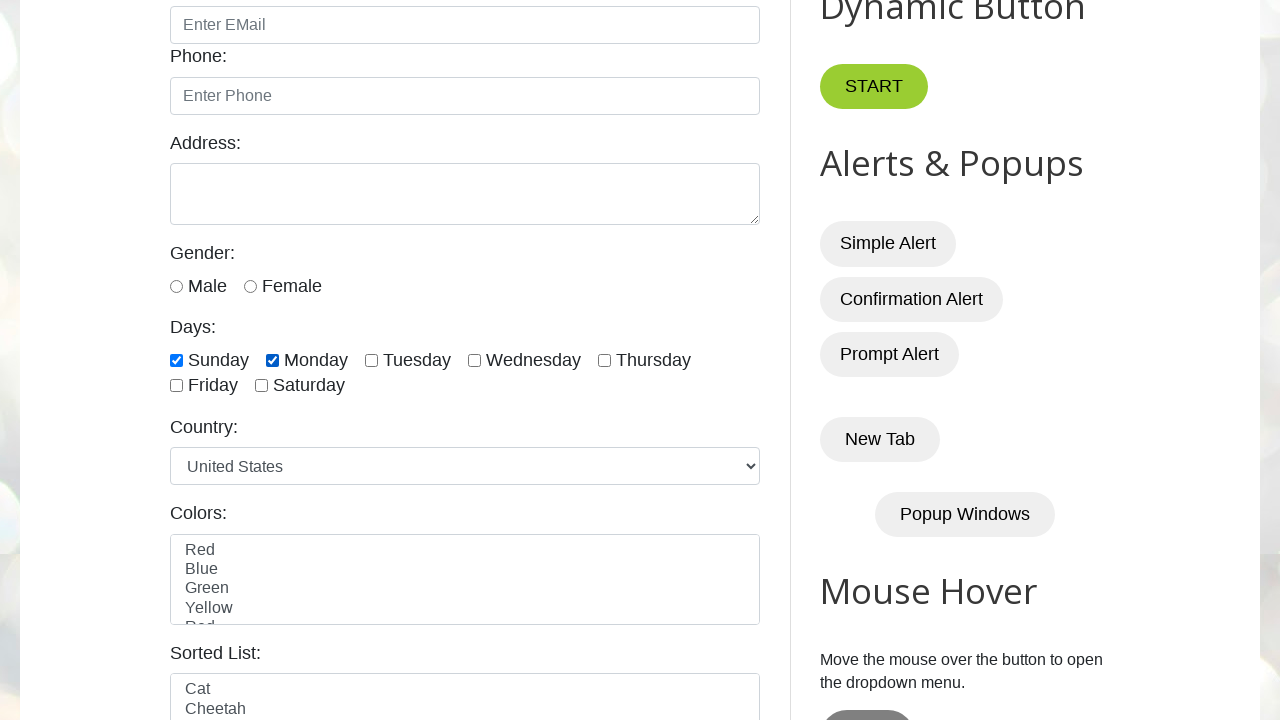

Clicked checkbox 3 of 7 to select it at (372, 360) on input[type='checkbox'][id*='day'] >> nth=2
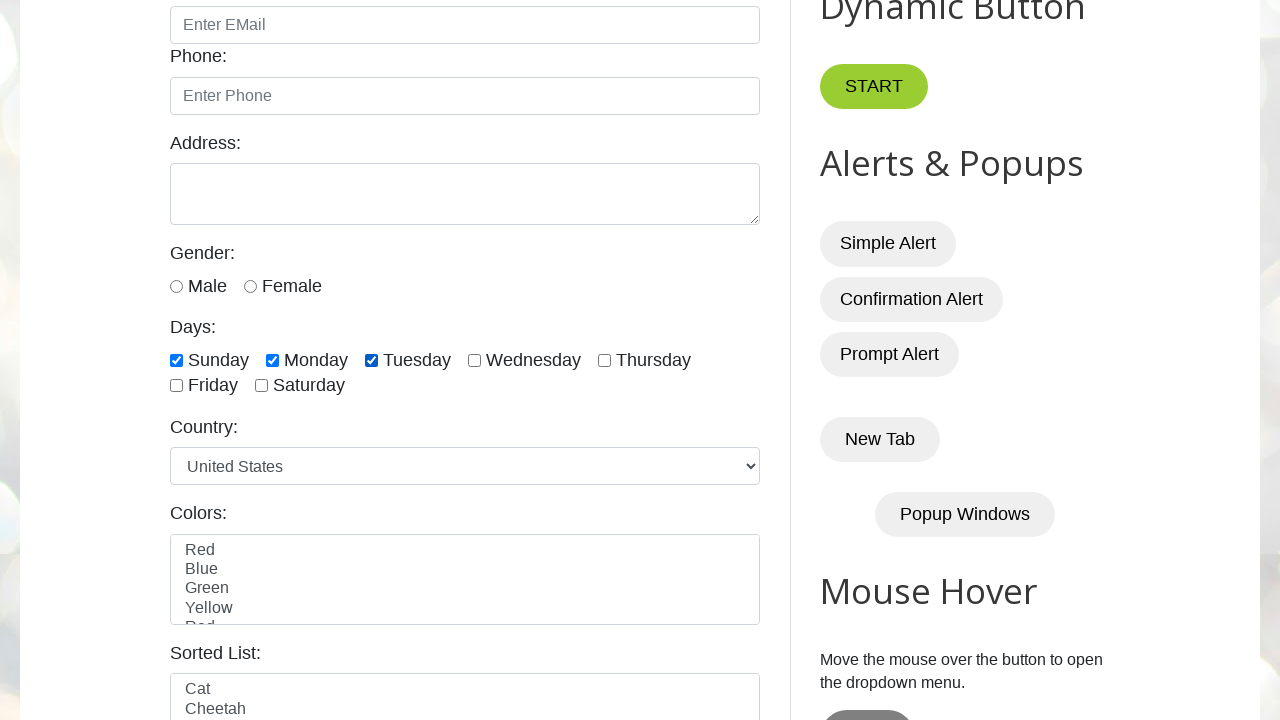

Clicked checkbox 4 of 7 to select it at (474, 360) on input[type='checkbox'][id*='day'] >> nth=3
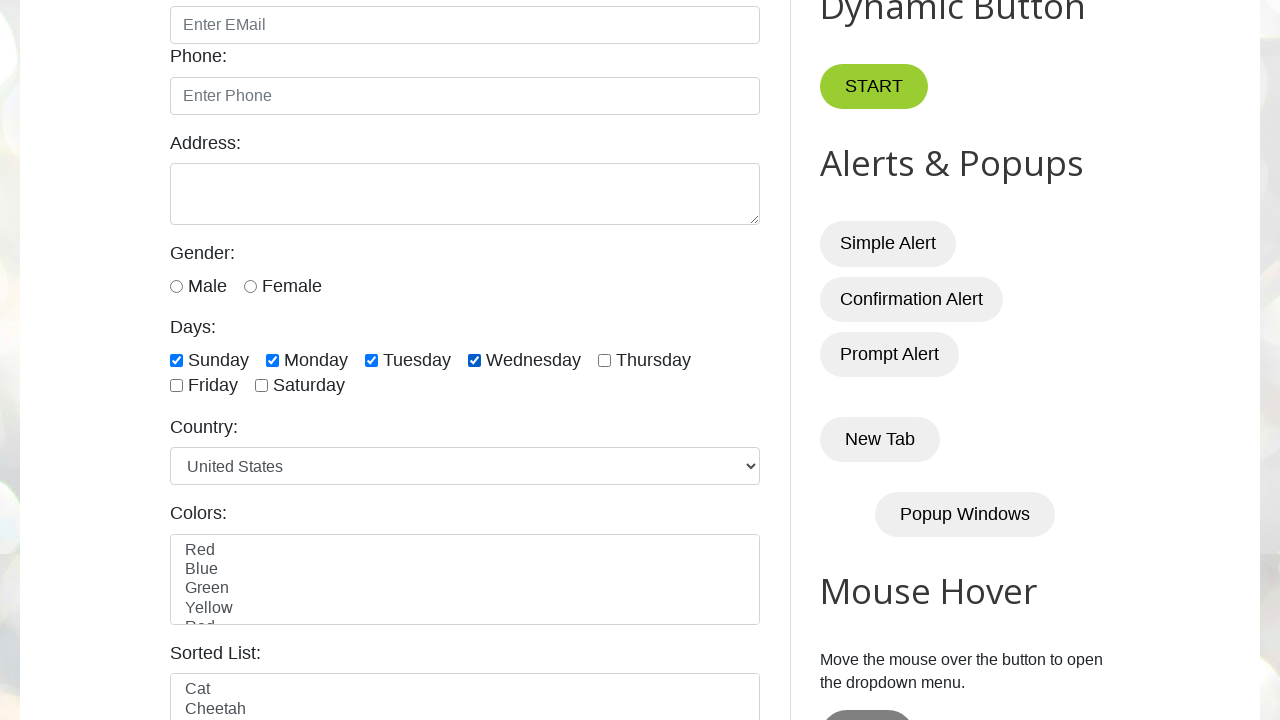

Clicked checkbox 5 of 7 to select it at (604, 360) on input[type='checkbox'][id*='day'] >> nth=4
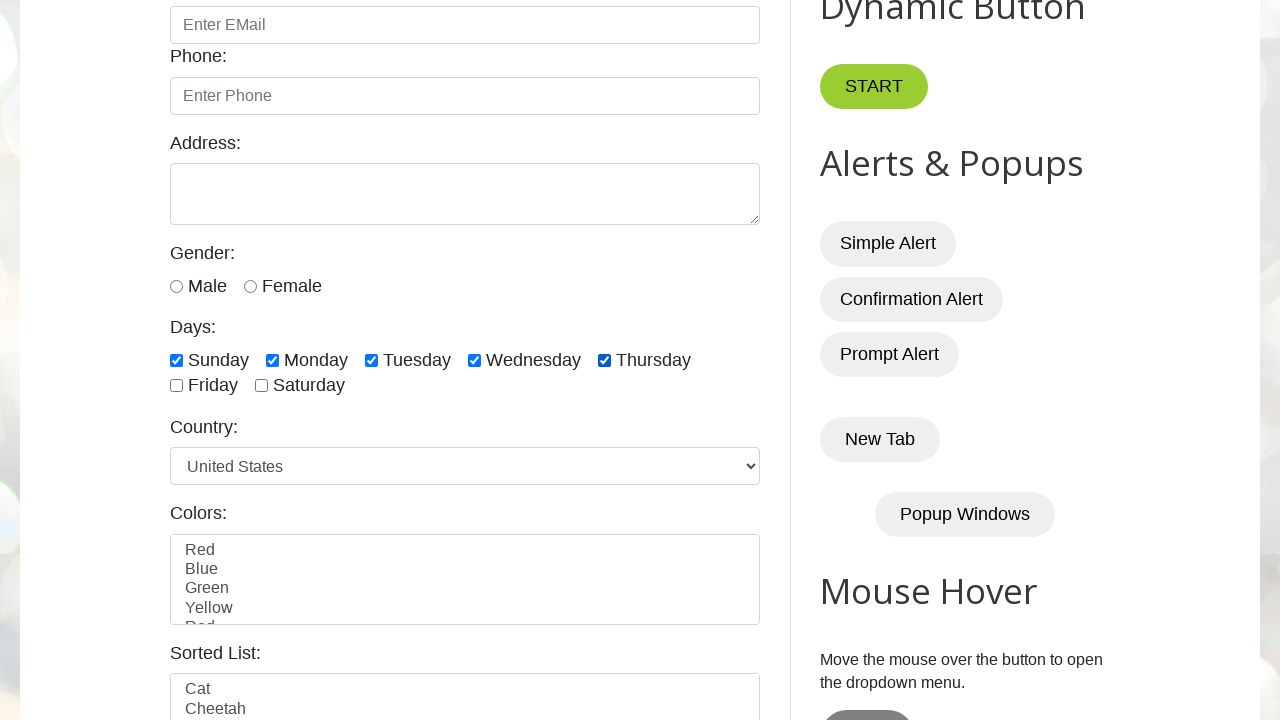

Clicked checkbox 6 of 7 to select it at (176, 386) on input[type='checkbox'][id*='day'] >> nth=5
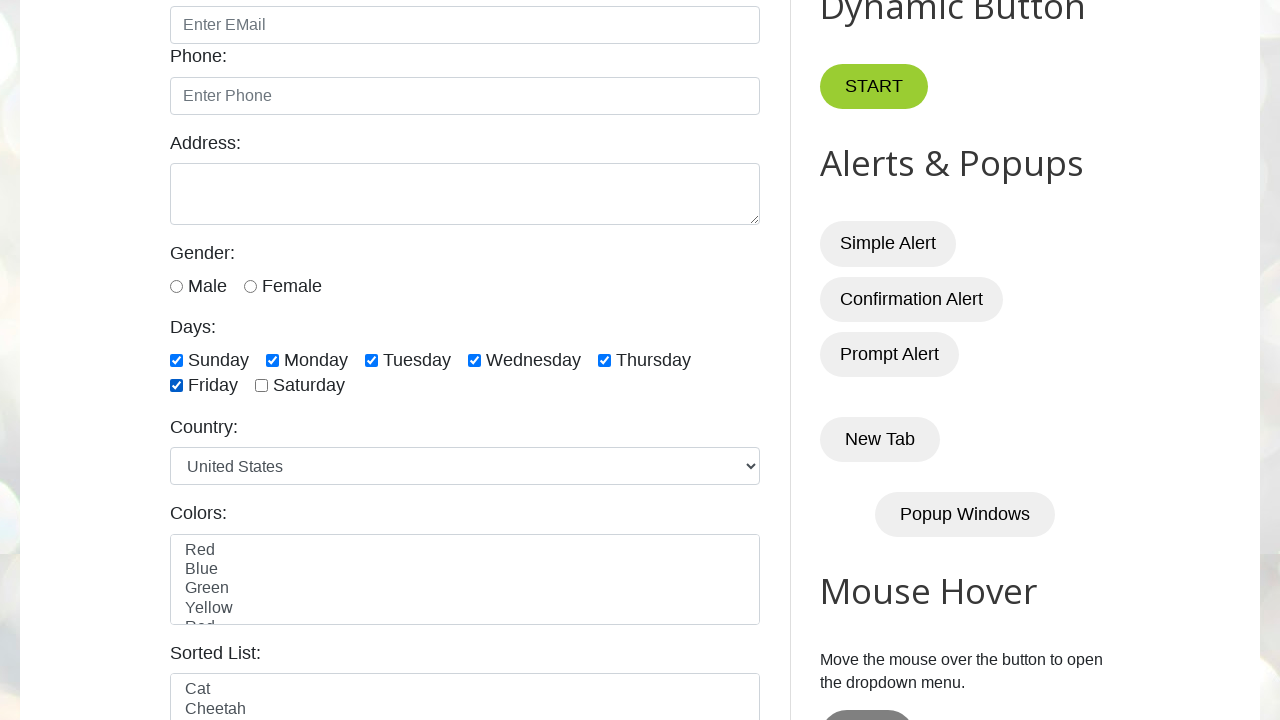

Clicked checkbox 7 of 7 to select it at (262, 386) on input[type='checkbox'][id*='day'] >> nth=6
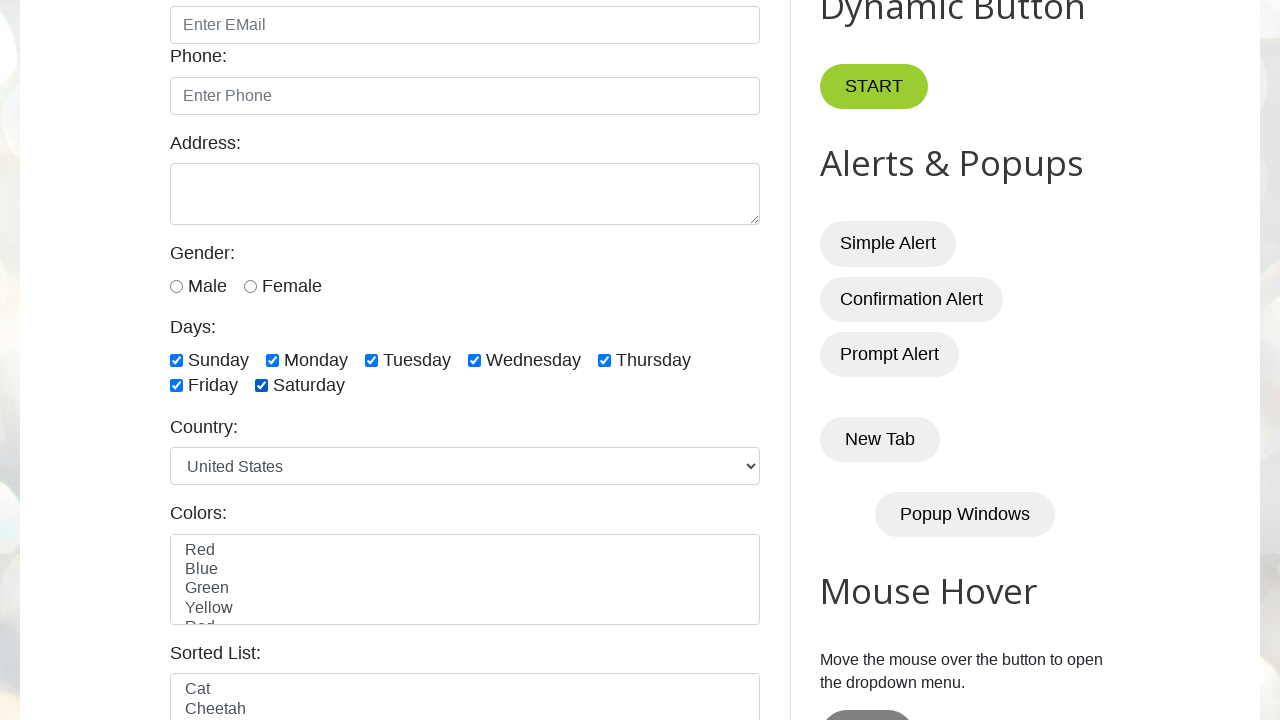

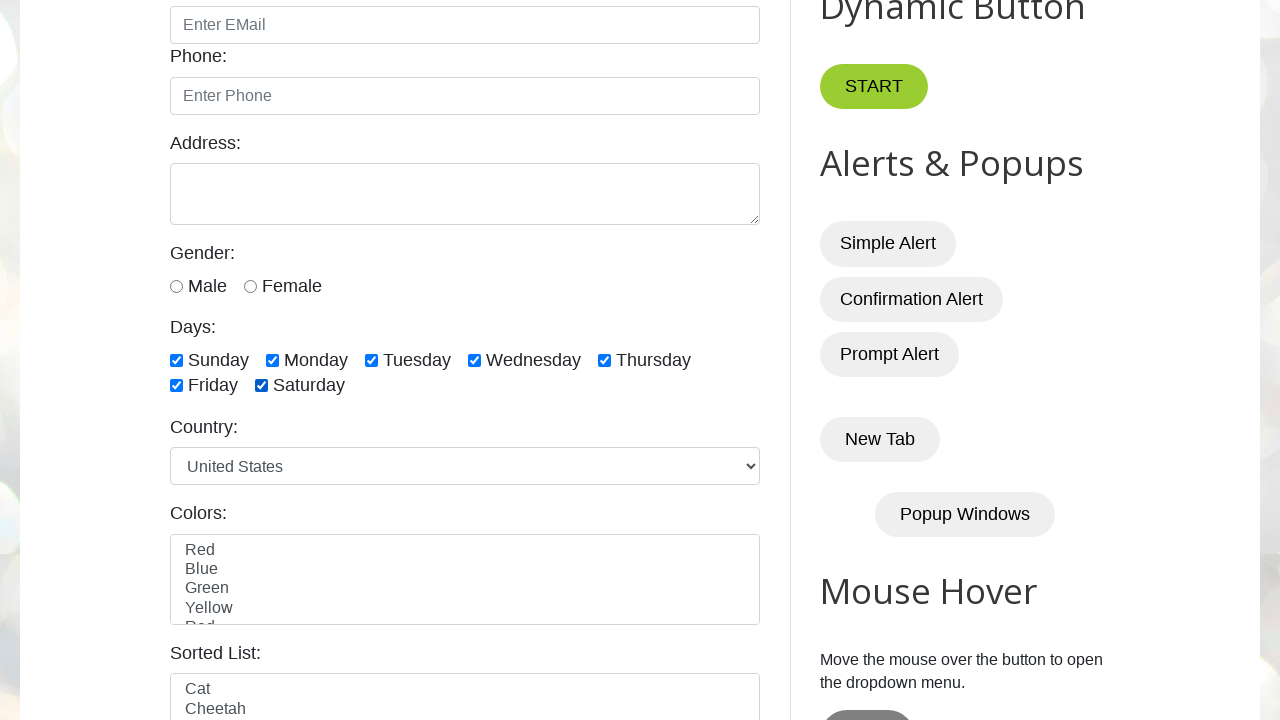